Tests the website responsiveness by resizing the viewport to mobile and tablet sizes and verifying the page displays correctly

Starting URL: https://automationexercise.com/

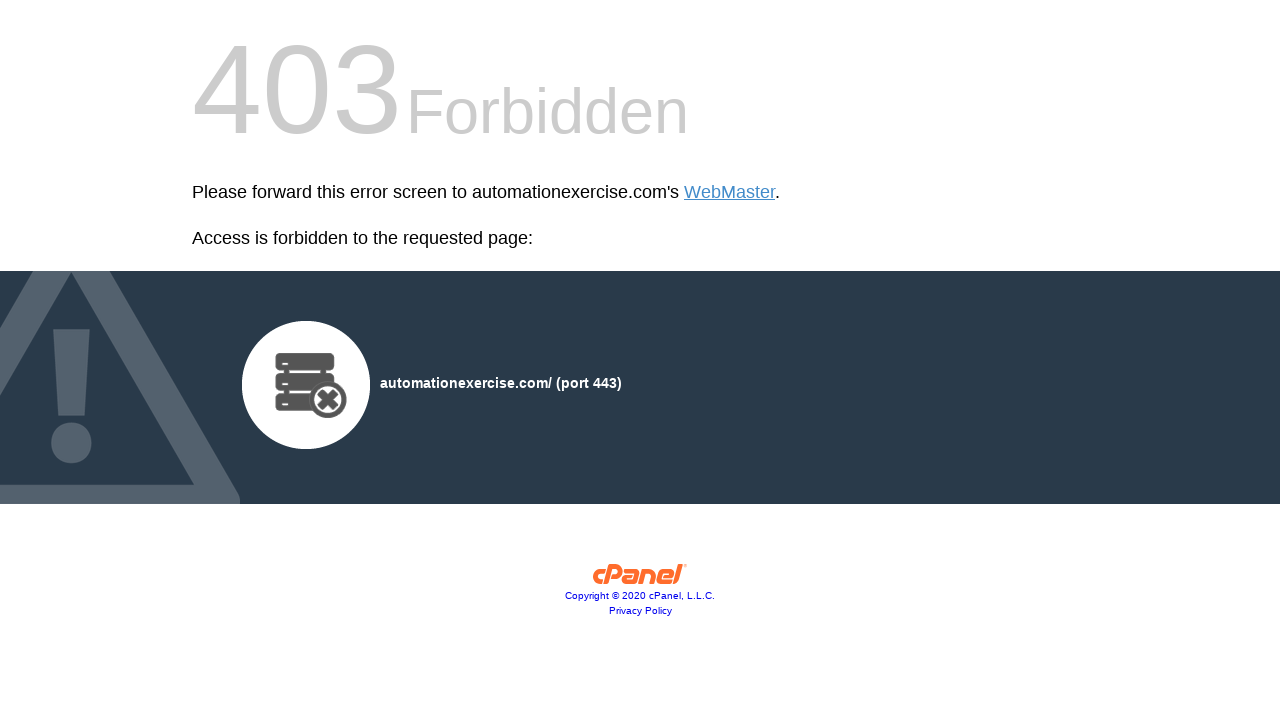

Set viewport to mobile size (375x667)
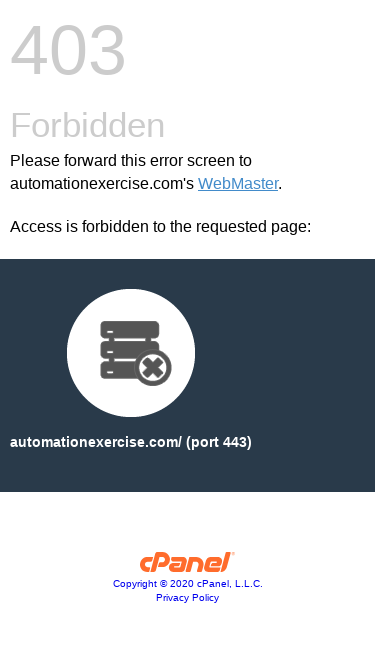

Waited 500ms for mobile layout to render
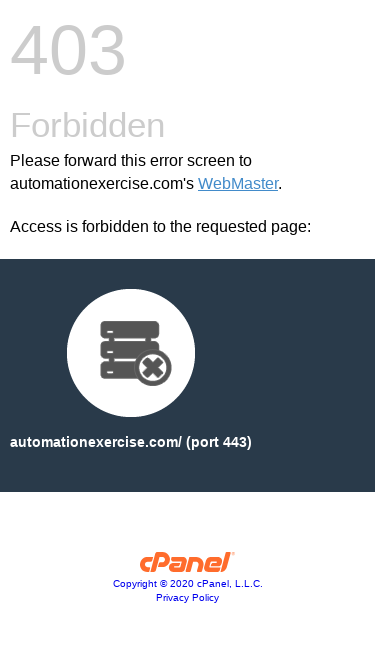

Verified page body is visible on mobile viewport
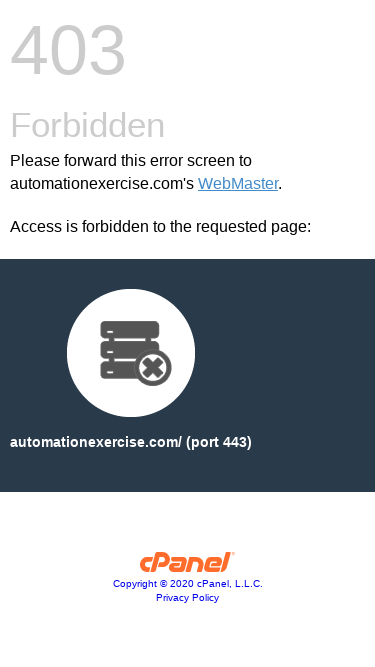

Set viewport to tablet size (768x1024)
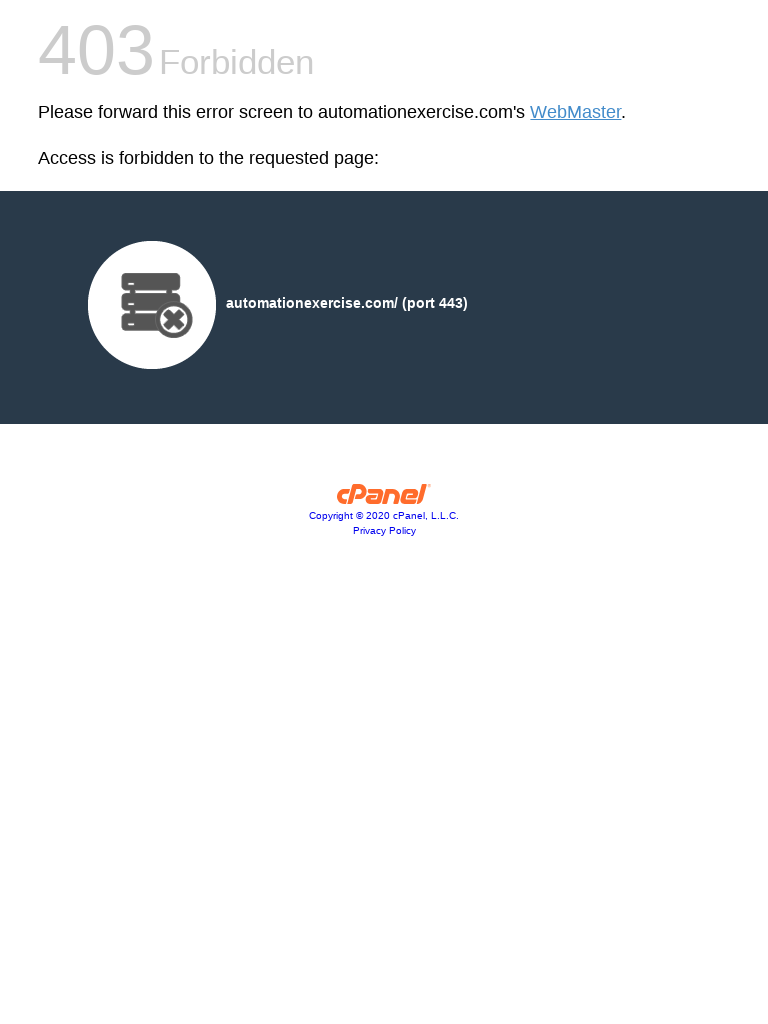

Waited 500ms for tablet layout to render
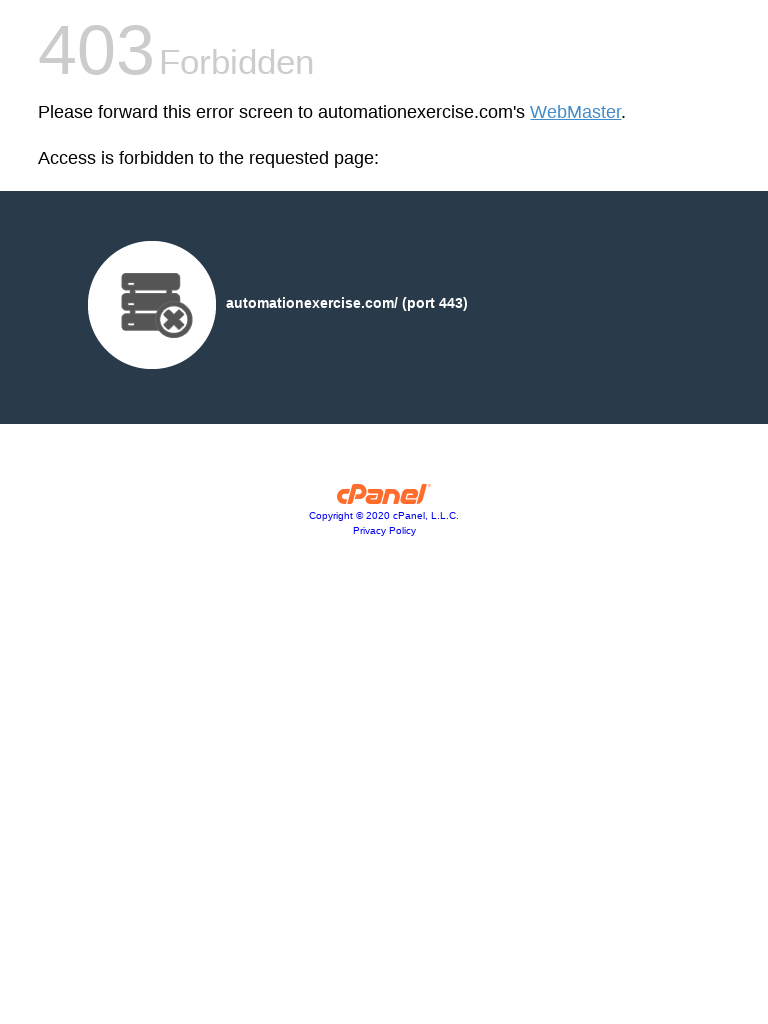

Verified page body is visible on tablet viewport
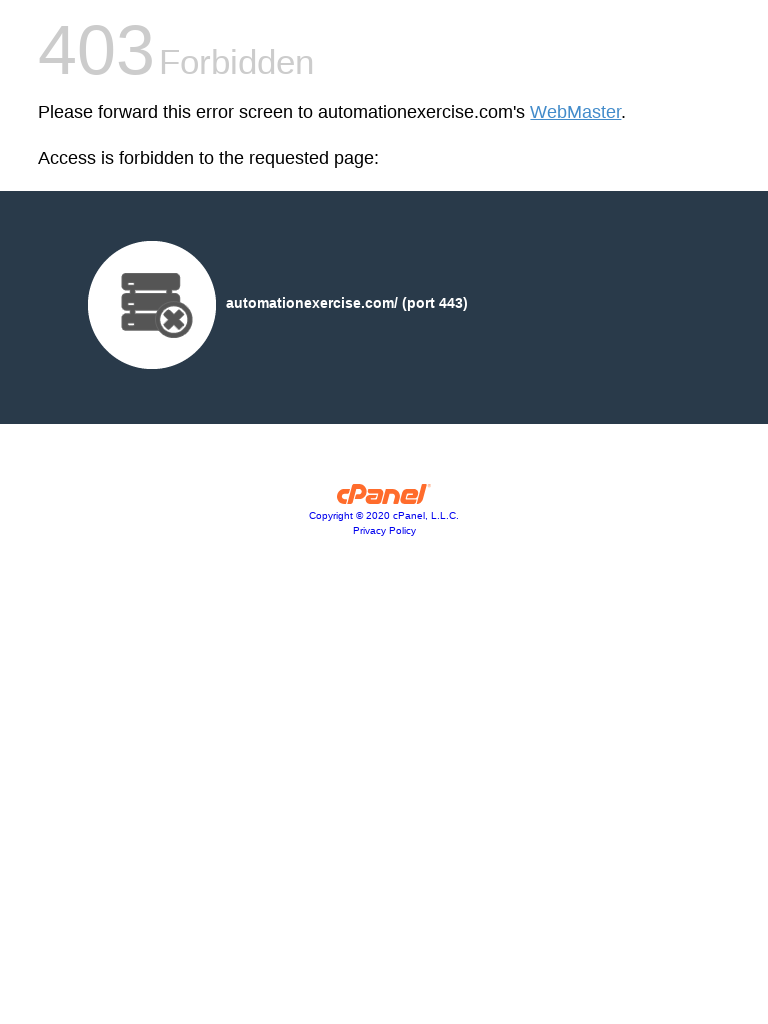

Restored viewport to default size (1280x720)
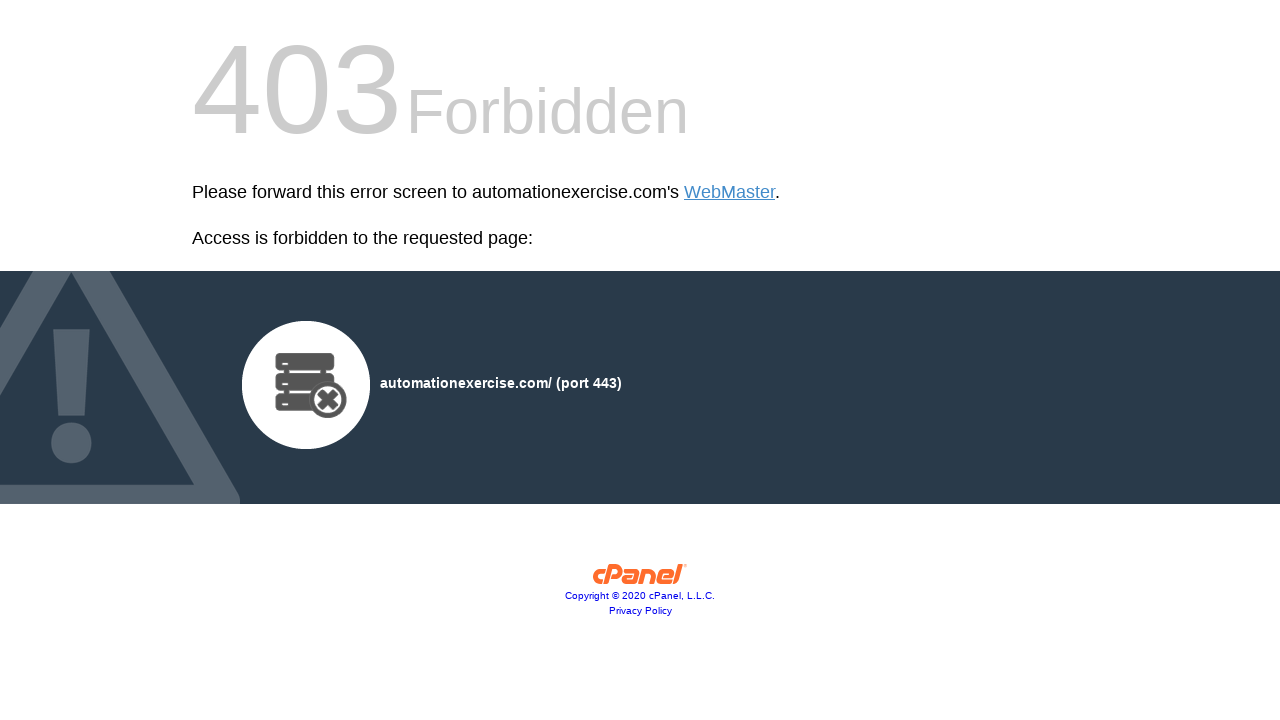

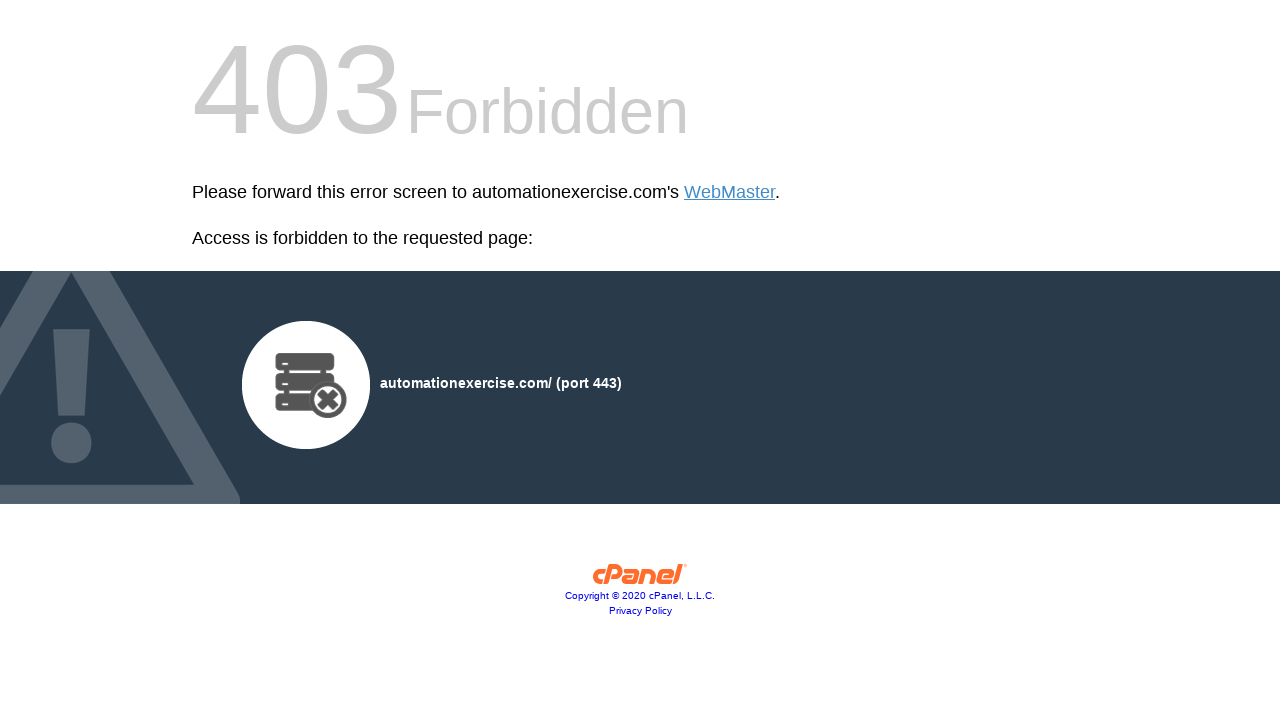